Tests checkbox functionality by navigating to the checkbox section and expanding directory tree

Starting URL: http://85.192.34.140:8081/

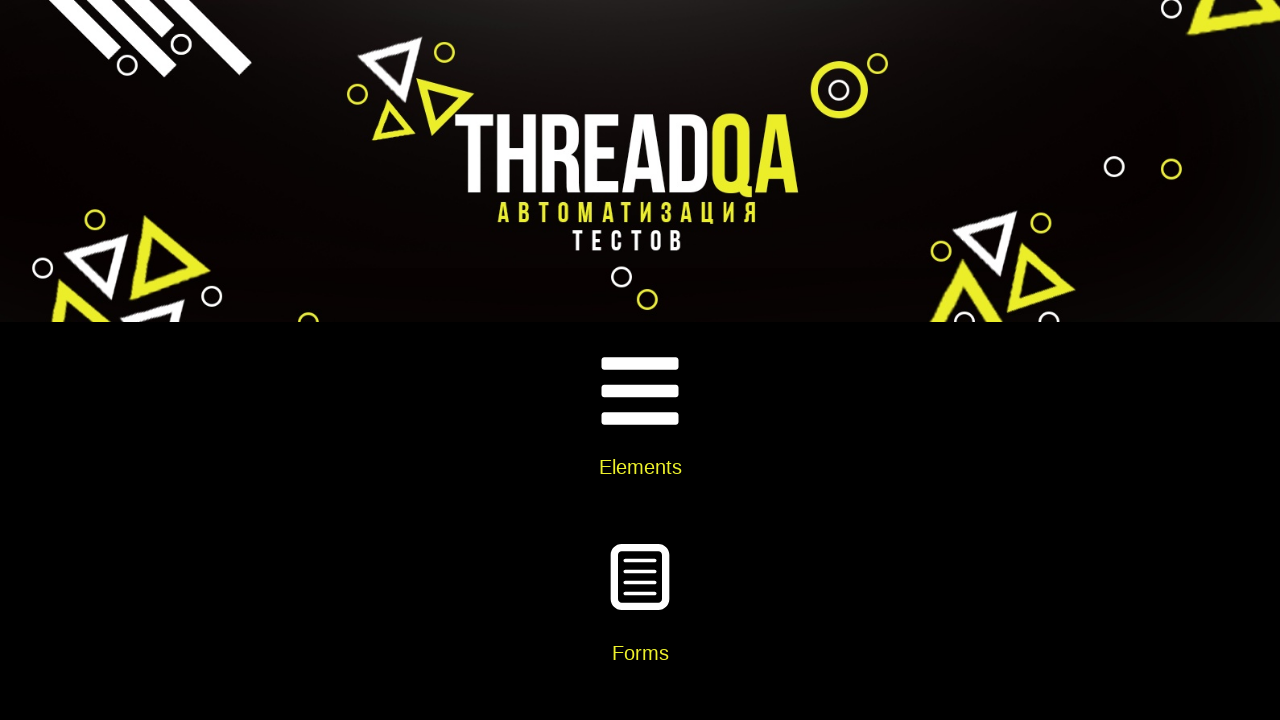

Clicked on Elements card at (640, 467) on div.card-body h5:has-text('Elements')
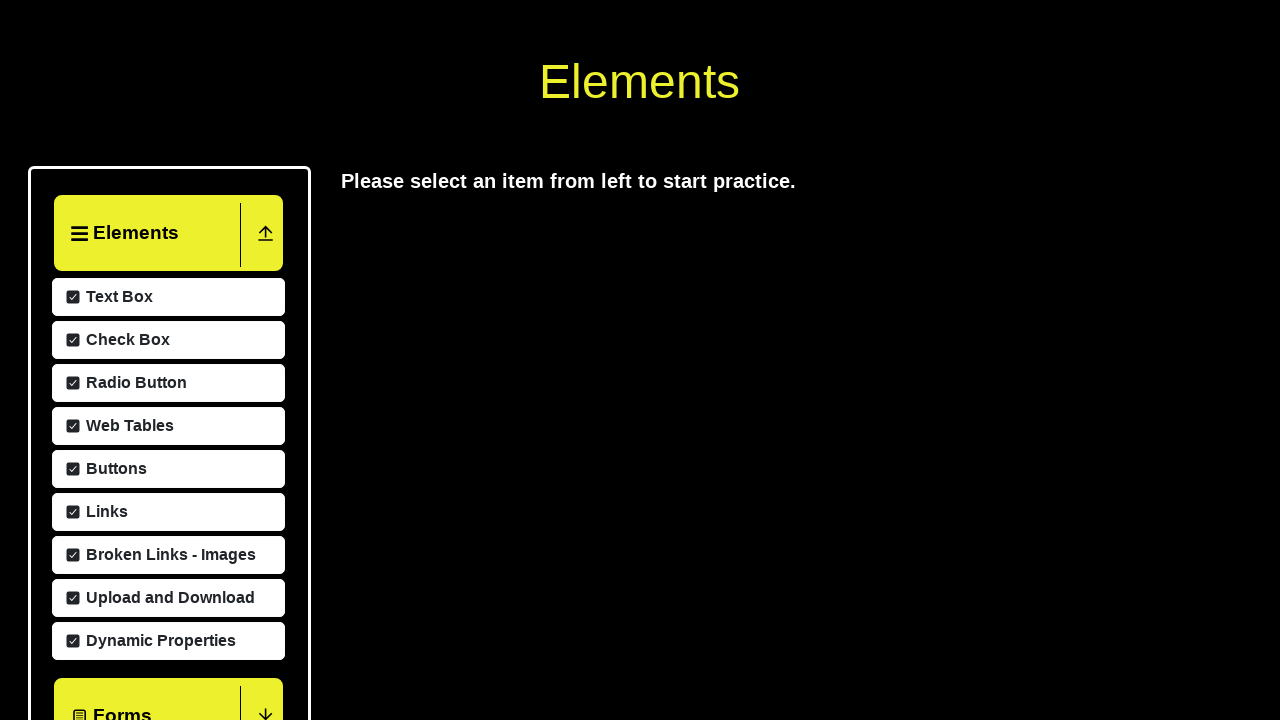

Clicked on Check Box option at (125, 632) on span:has-text('Check Box')
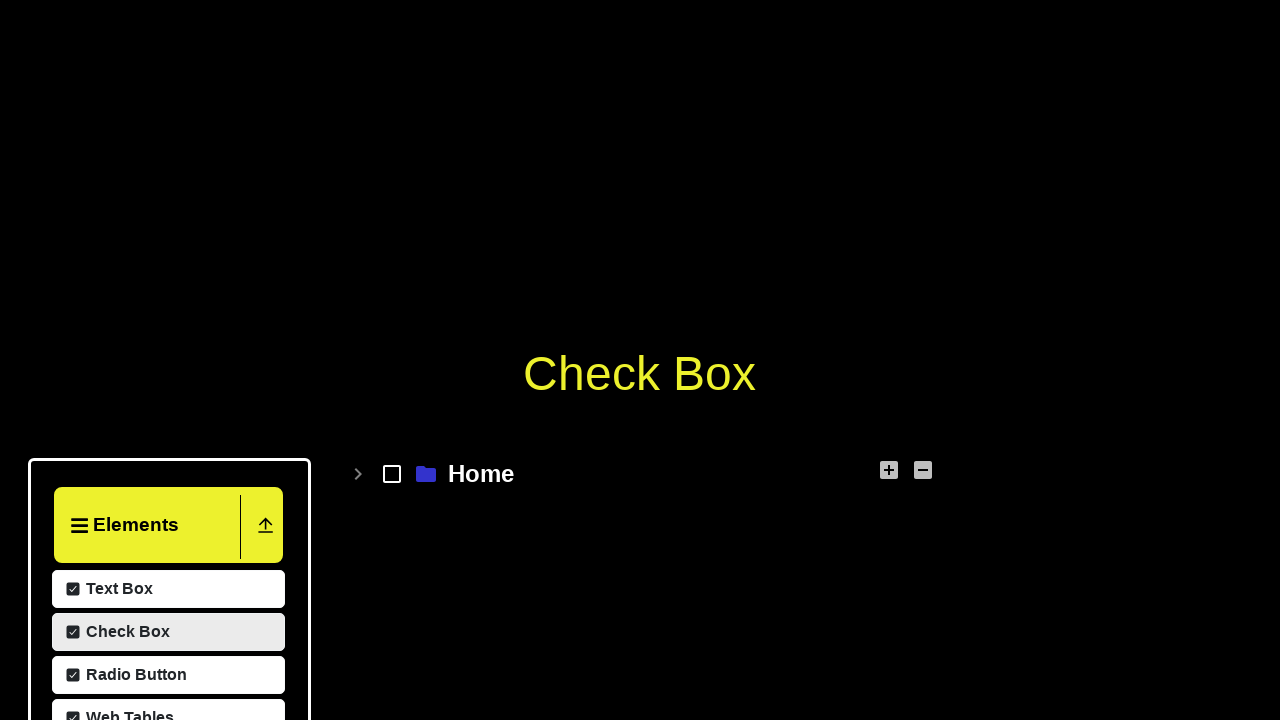

Clicked to expand directory tree at (358, 474) on button.rct-collapse.rct-collapse-btn
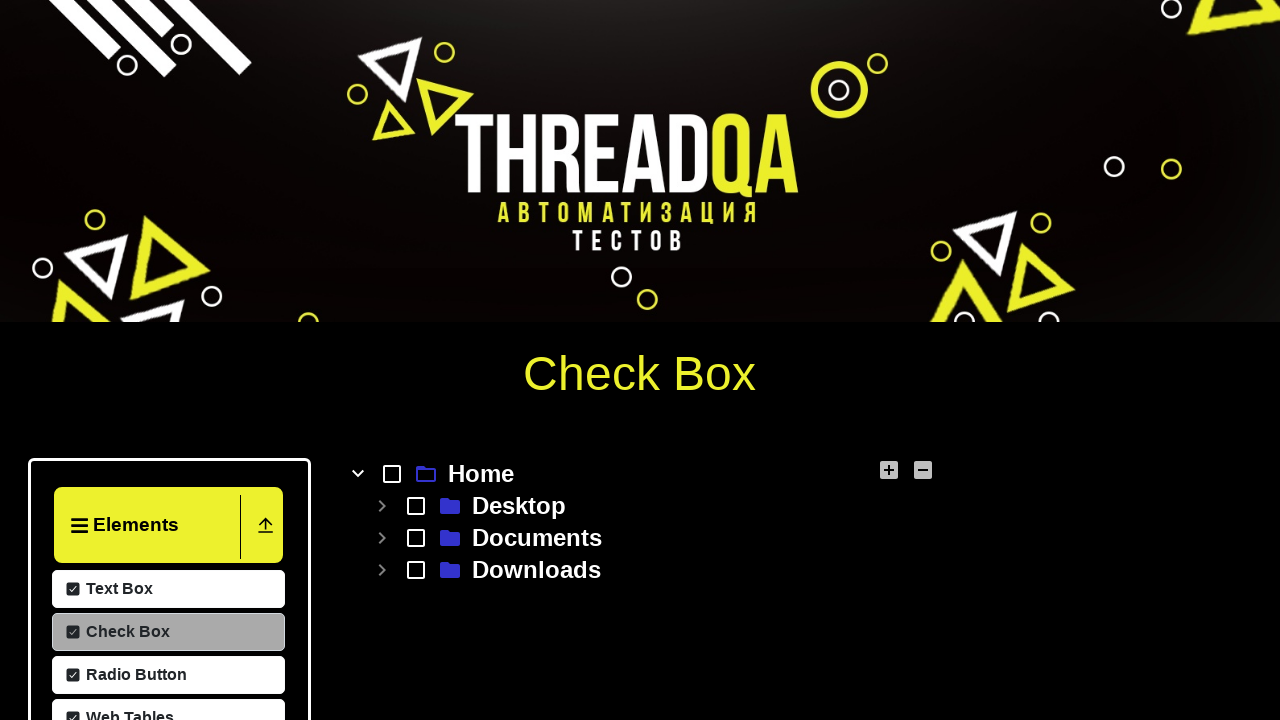

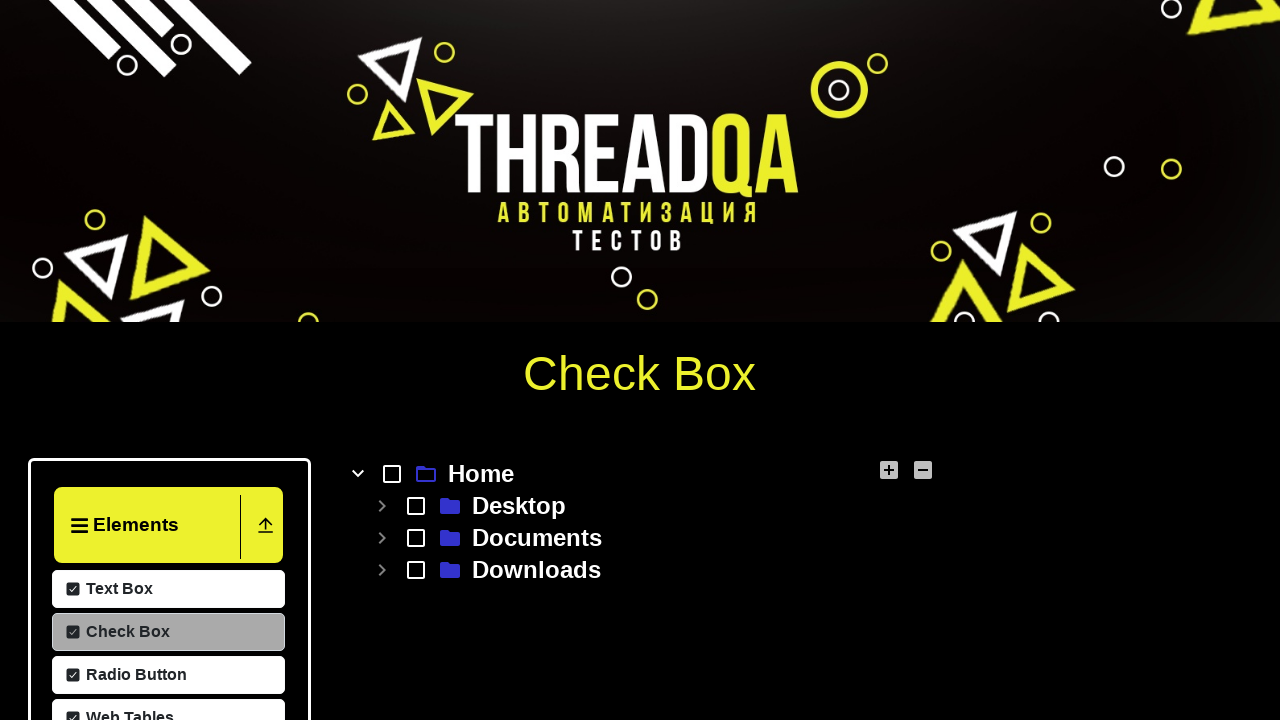